Tests working with multiple browser windows using an alternative approach - stores window references before clicking, then finds the new window by comparing window lists and switches between them to verify titles.

Starting URL: https://the-internet.herokuapp.com/windows

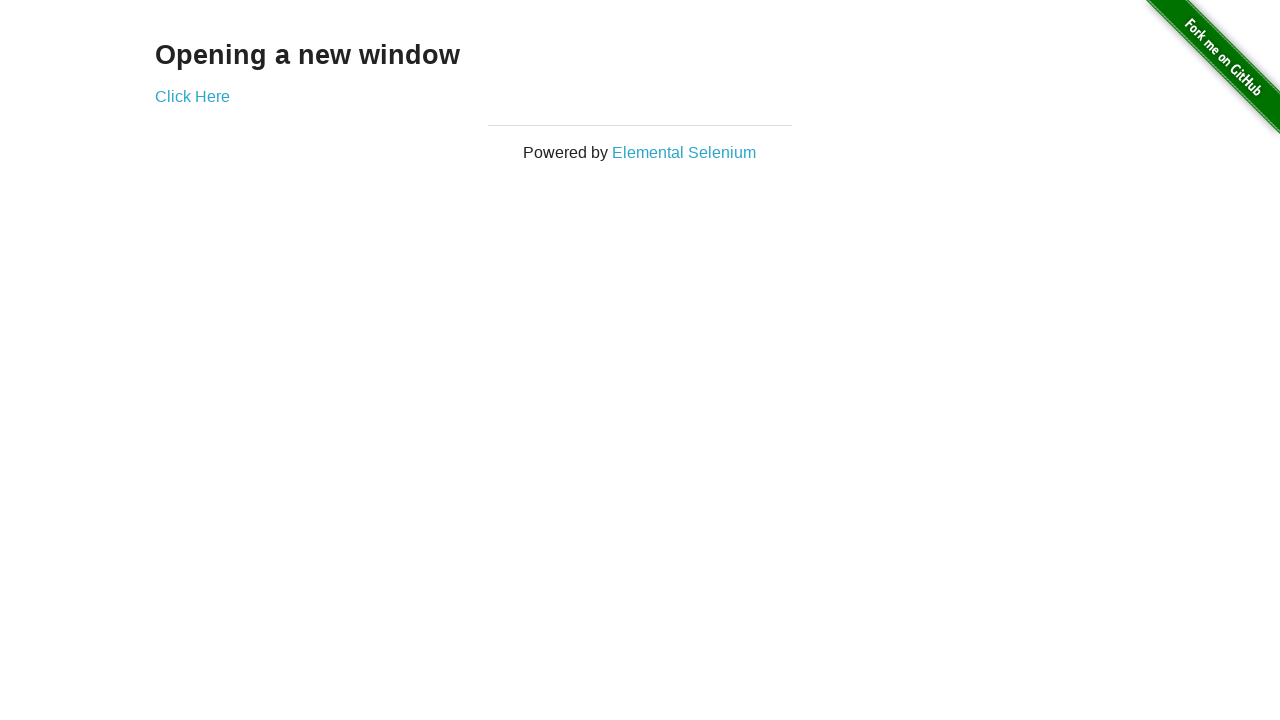

Stored reference to the first page
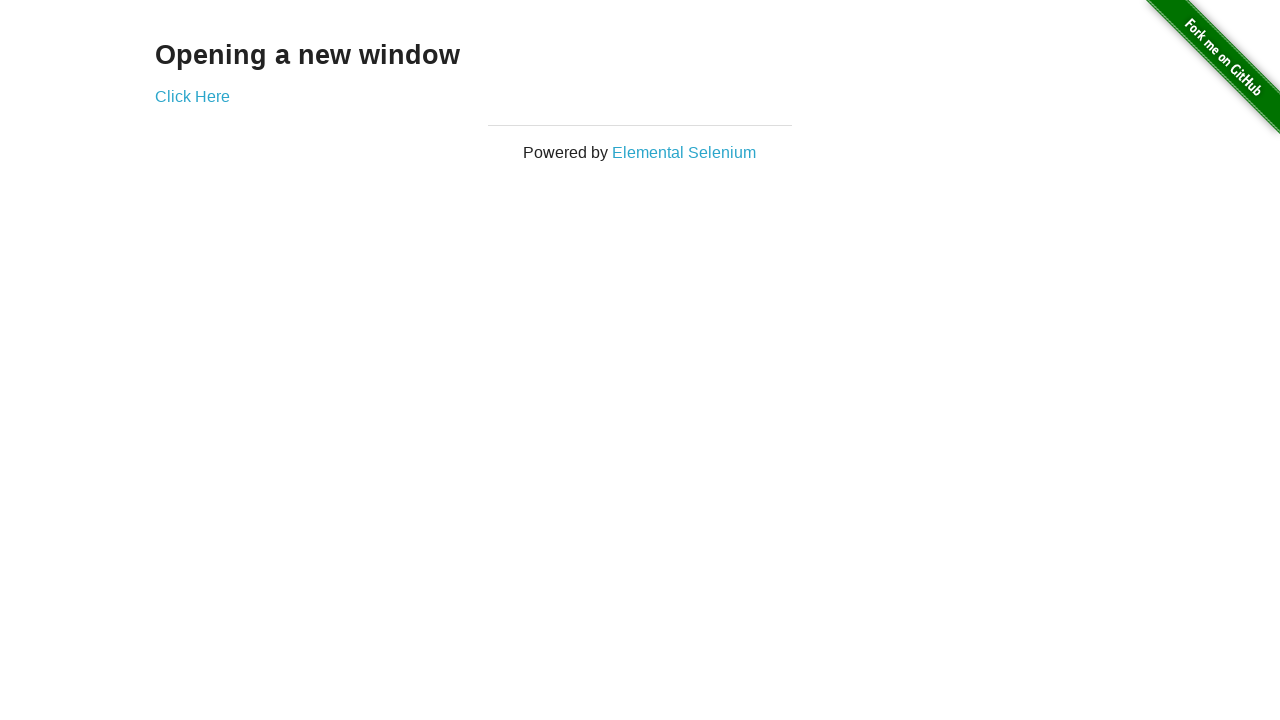

Clicked link to open new window at (192, 96) on .example a
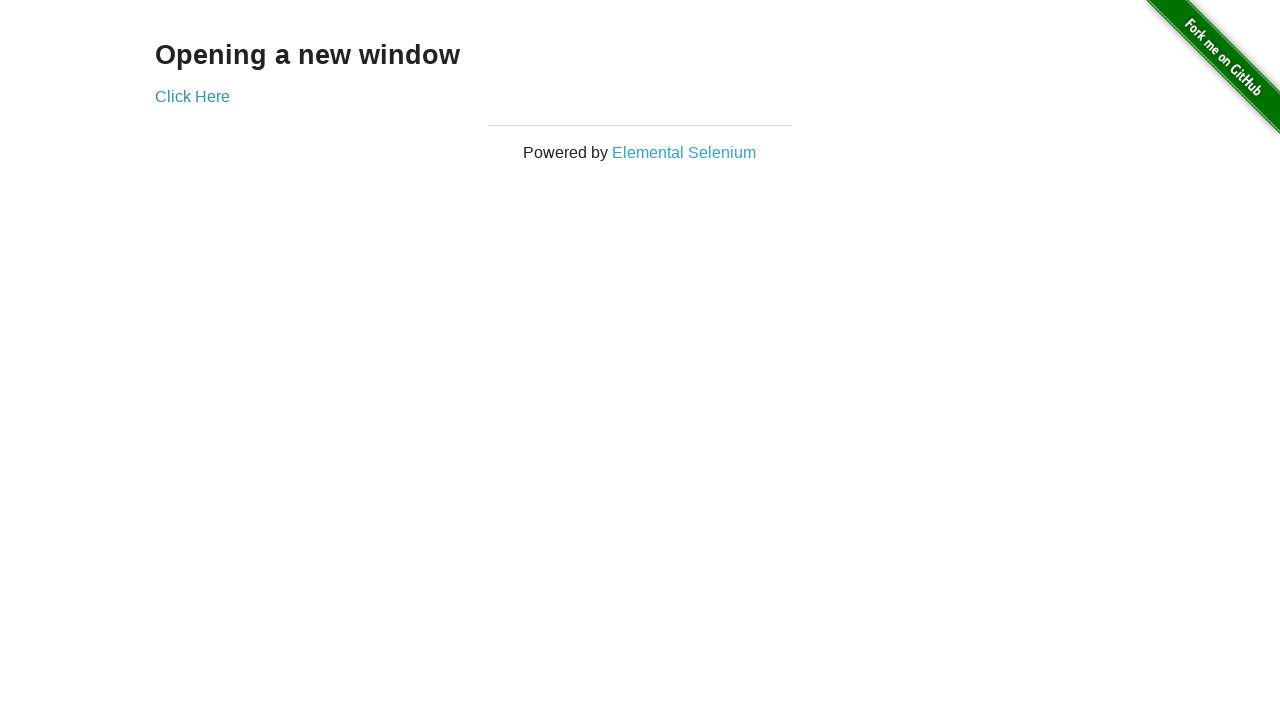

Captured new page reference from window open
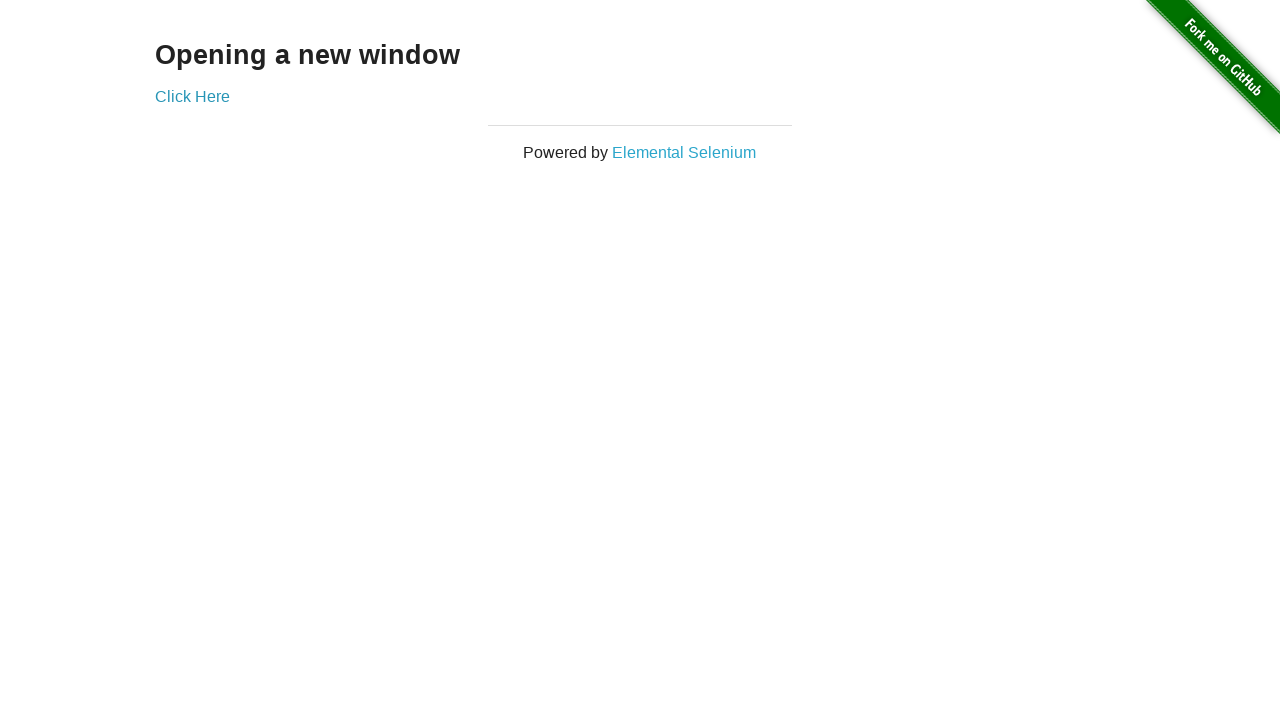

Verified original page title is 'The Internet'
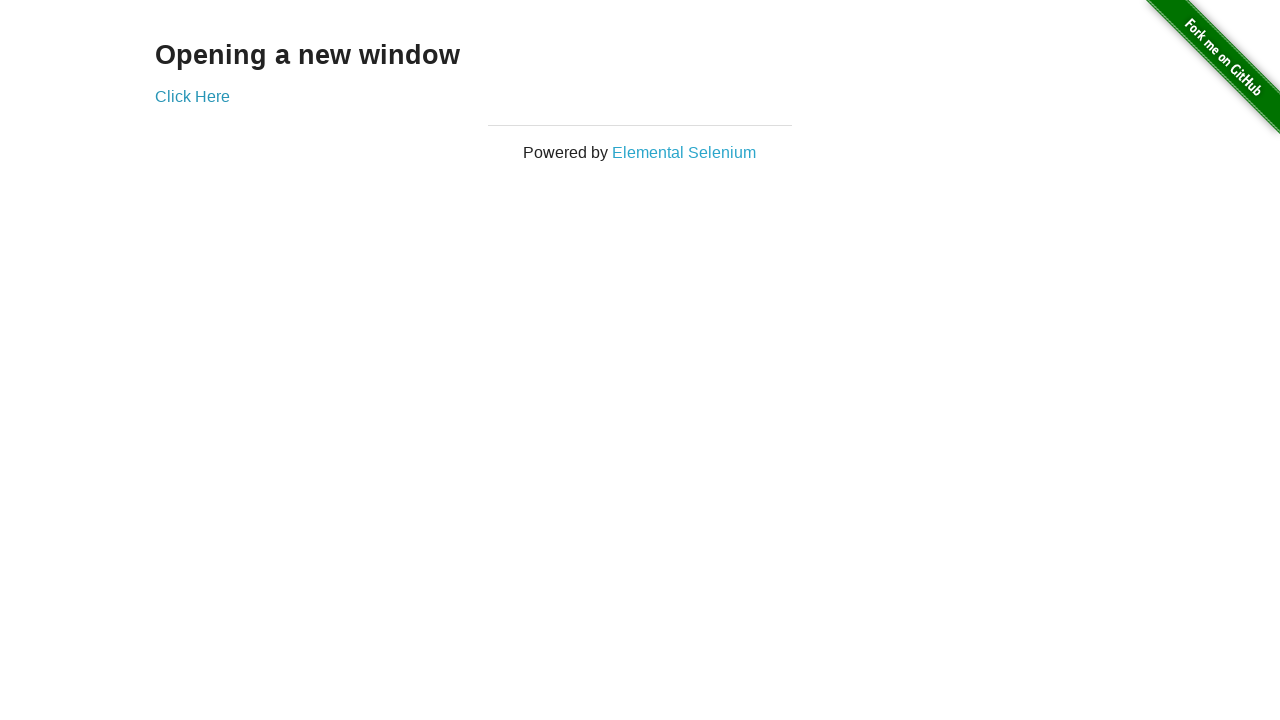

New page finished loading
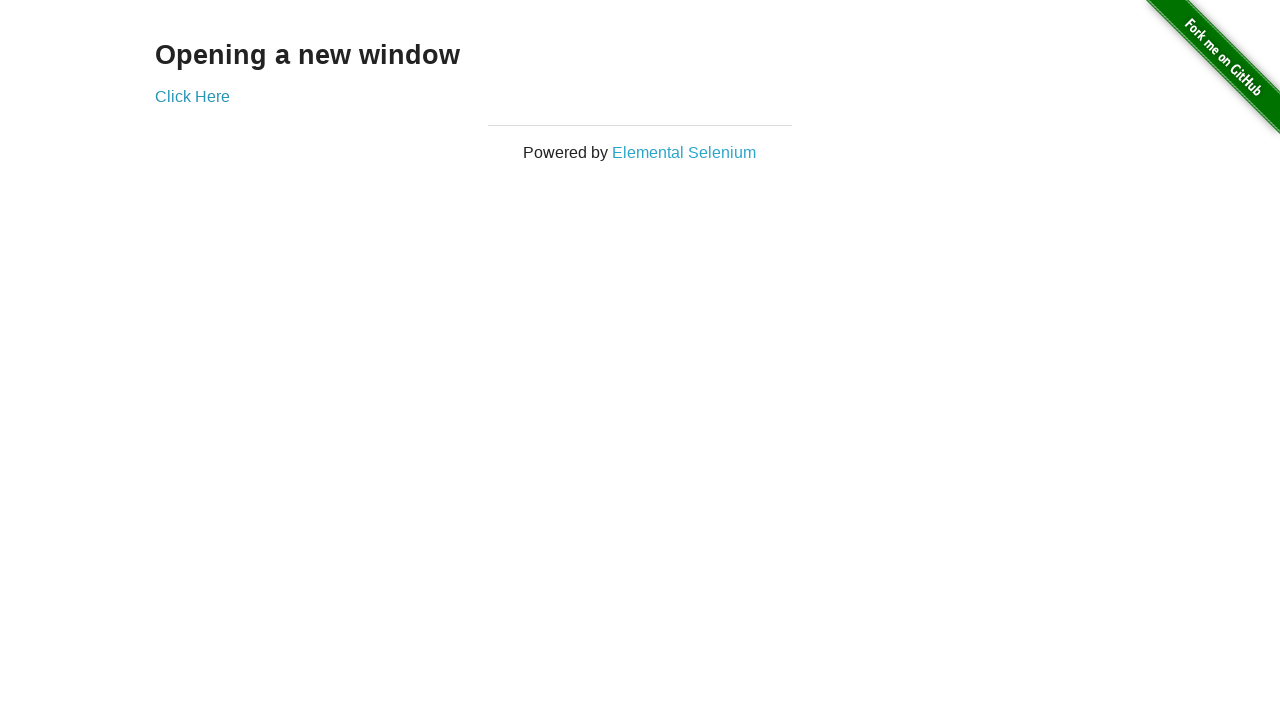

Verified new page title is 'New Window'
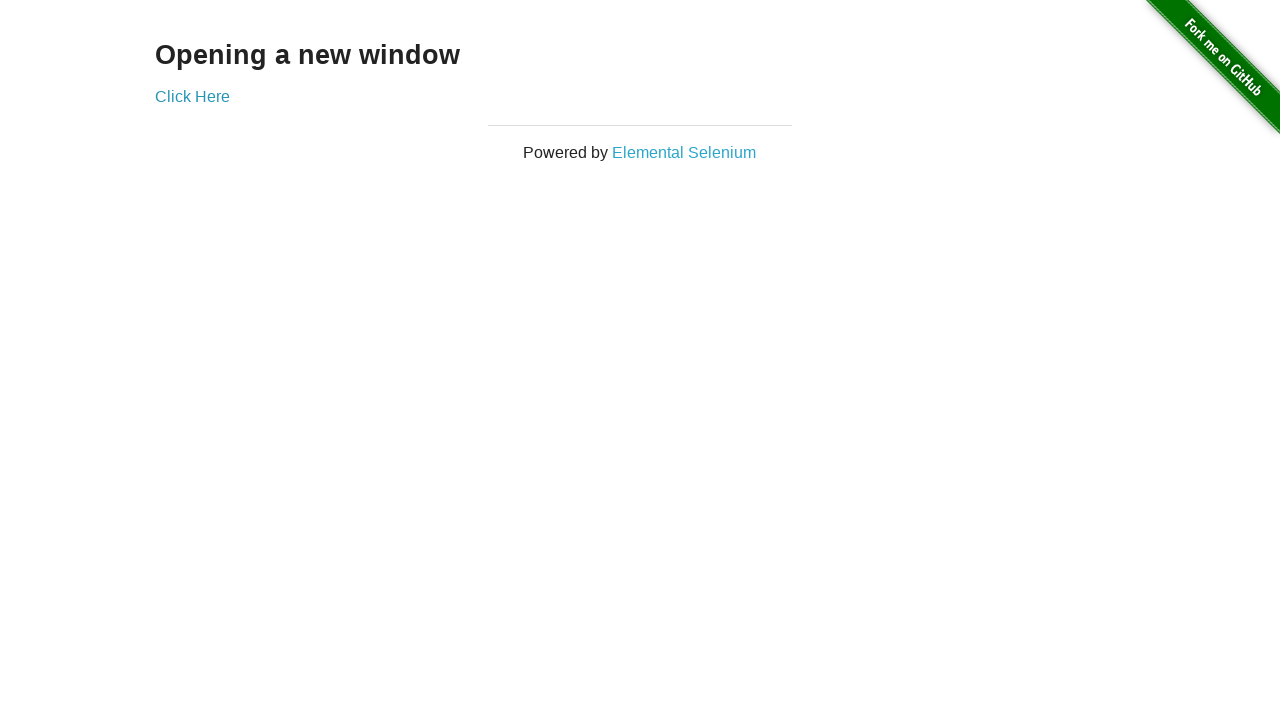

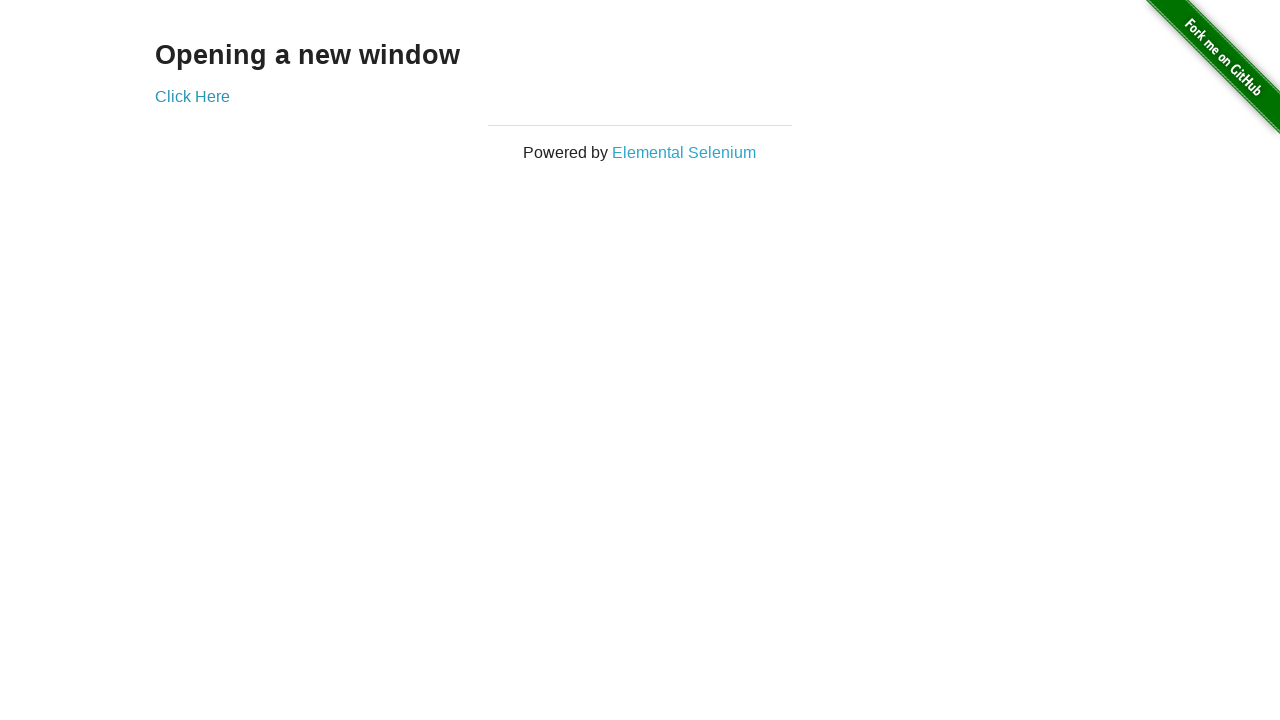